Tests clicking the advanced steer button and verifies it opens in a new tab with correct URL pattern

Starting URL: https://neuronpedia.org/gemma-scope#learn

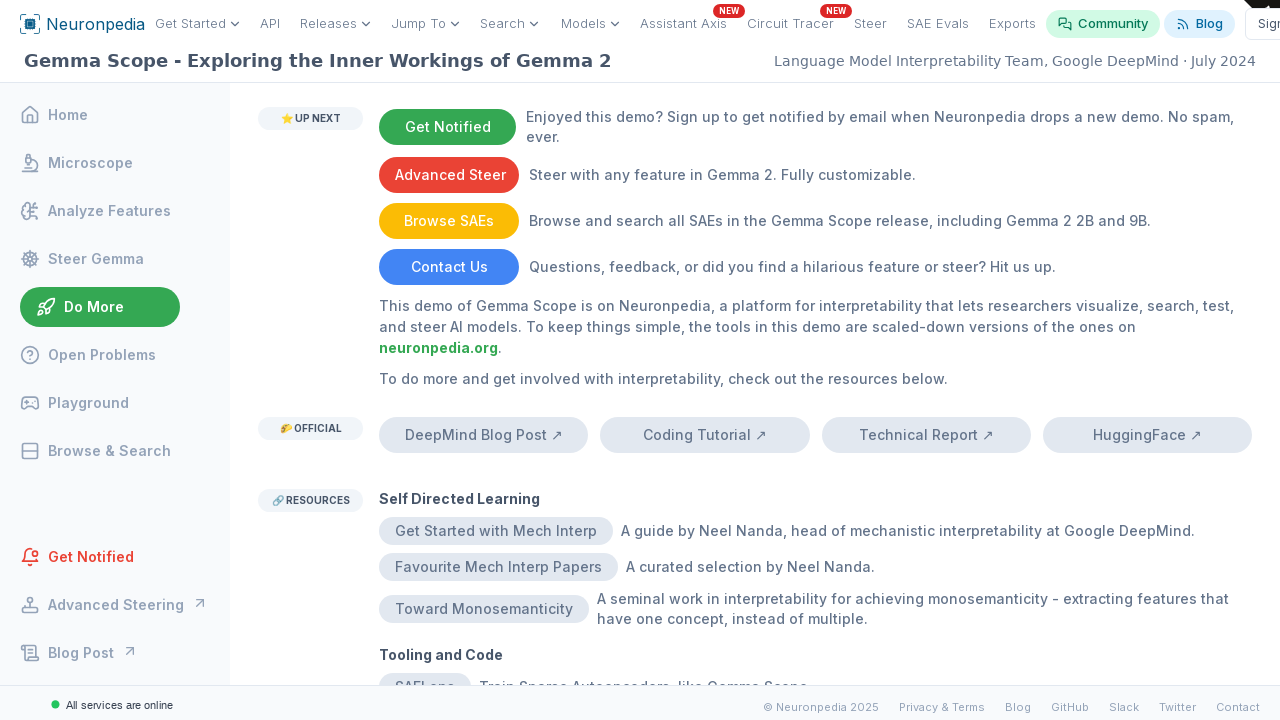

Clicked the advanced steer button link at (449, 175) on a[target="_blank"][href*="https://www.neuronpedia.org/steer"]
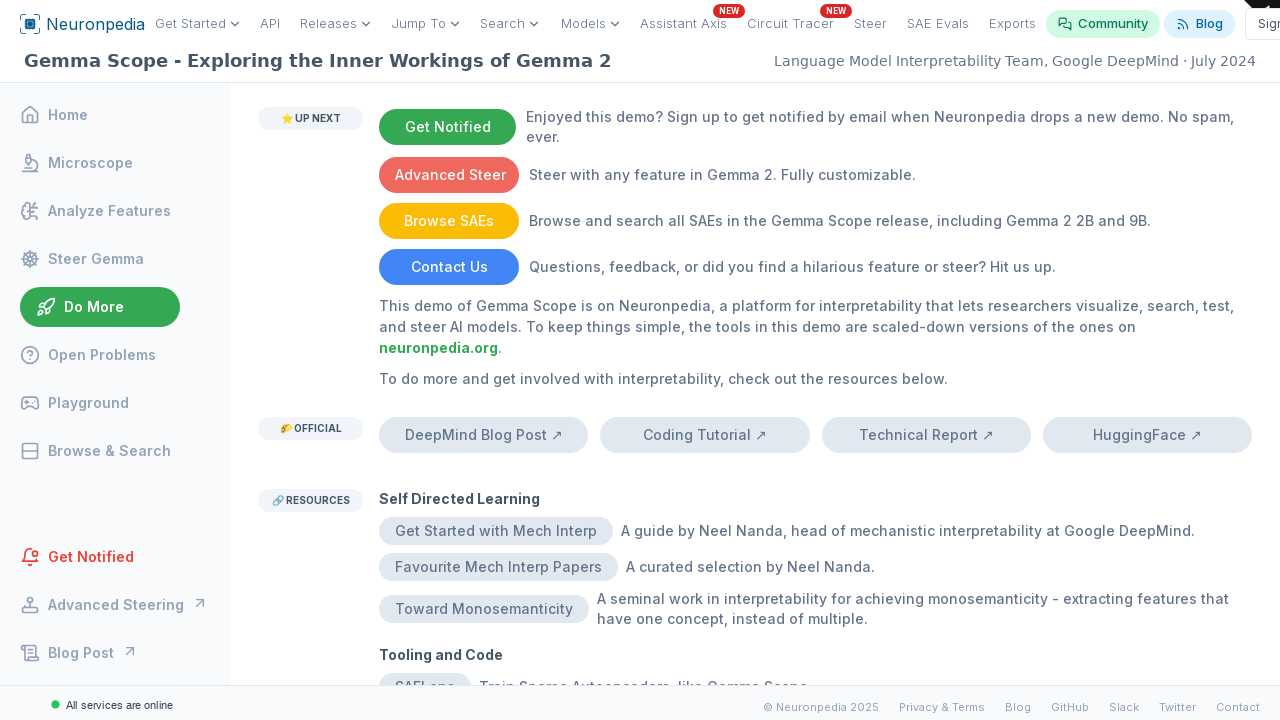

New tab opened from steer button click
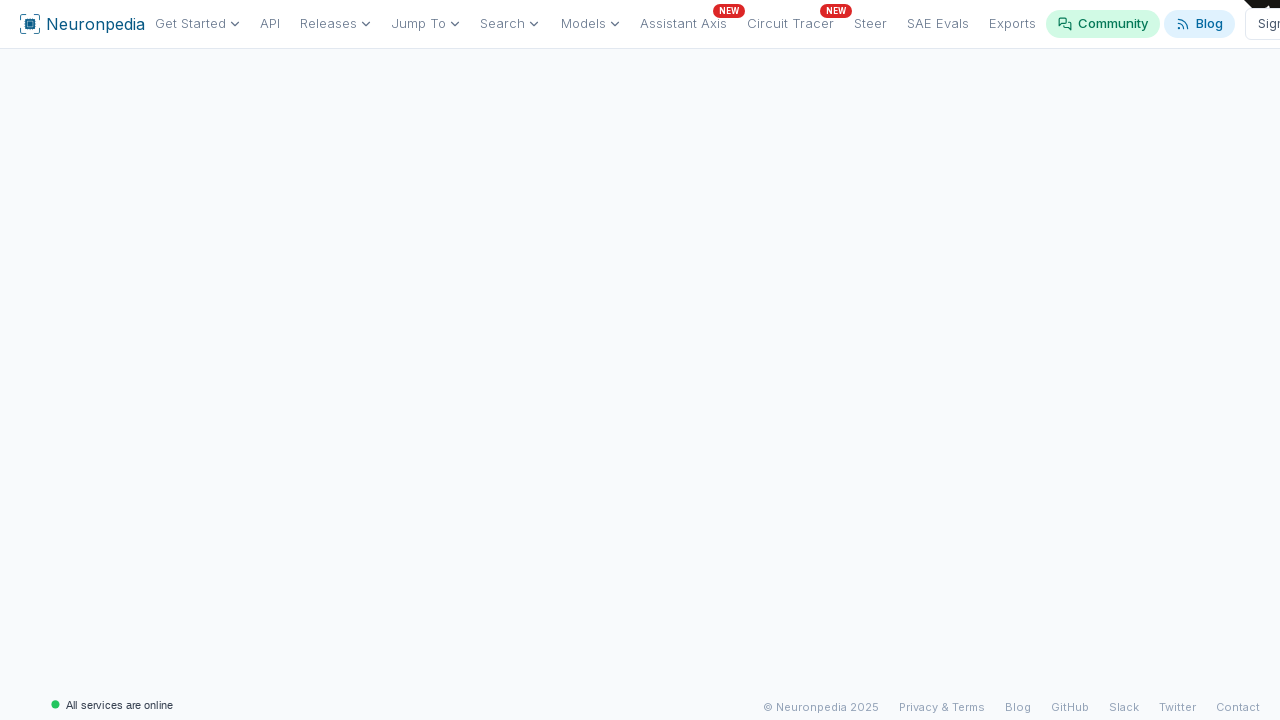

New tab loaded completely
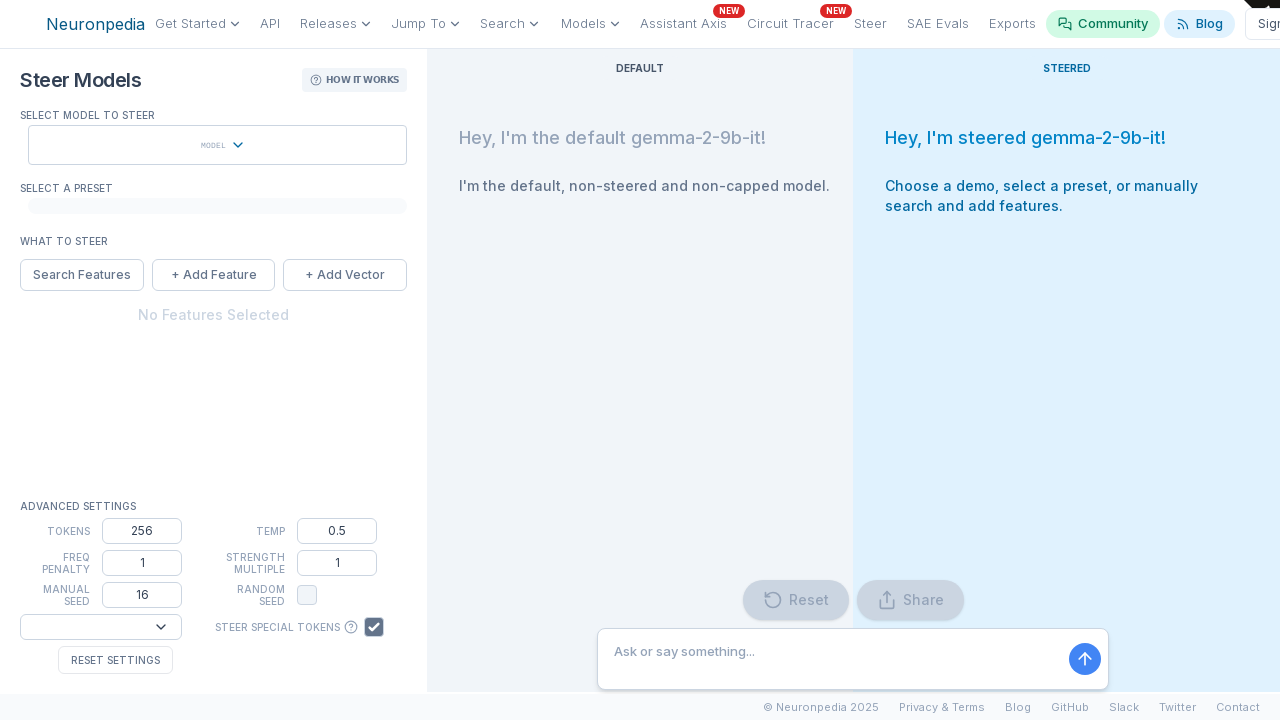

Verified new tab URL contains '/steer' pattern
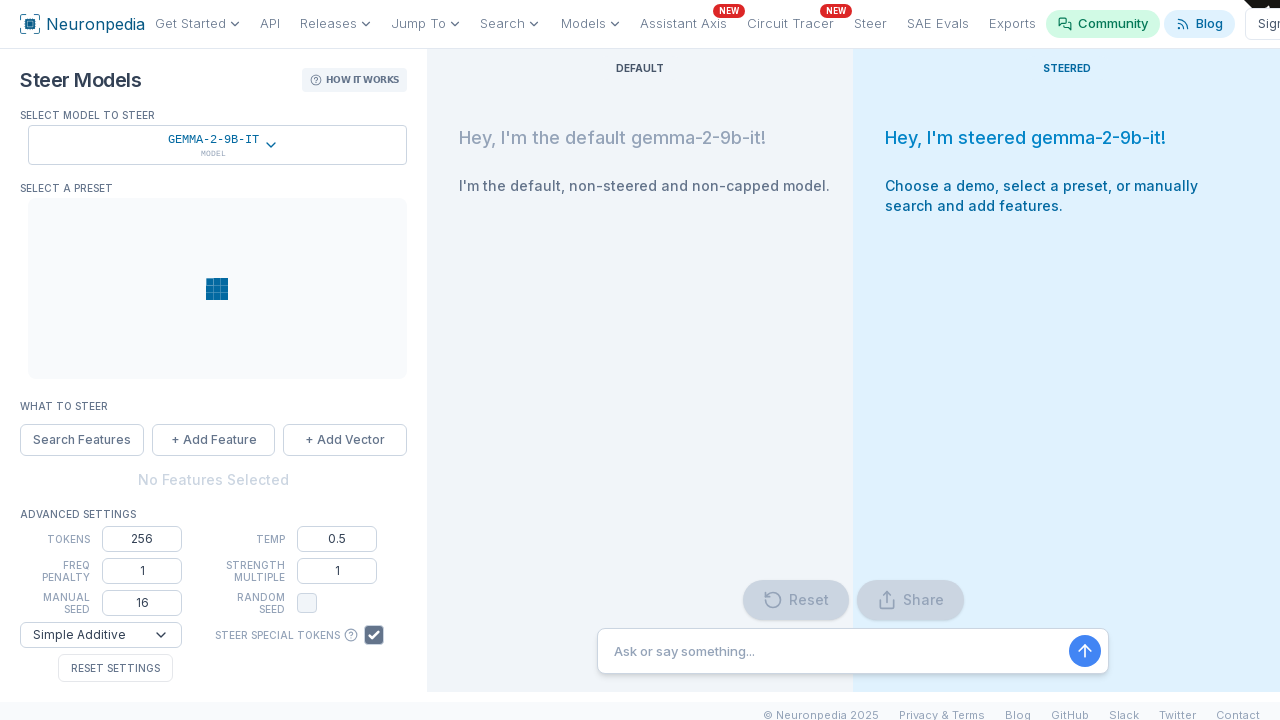

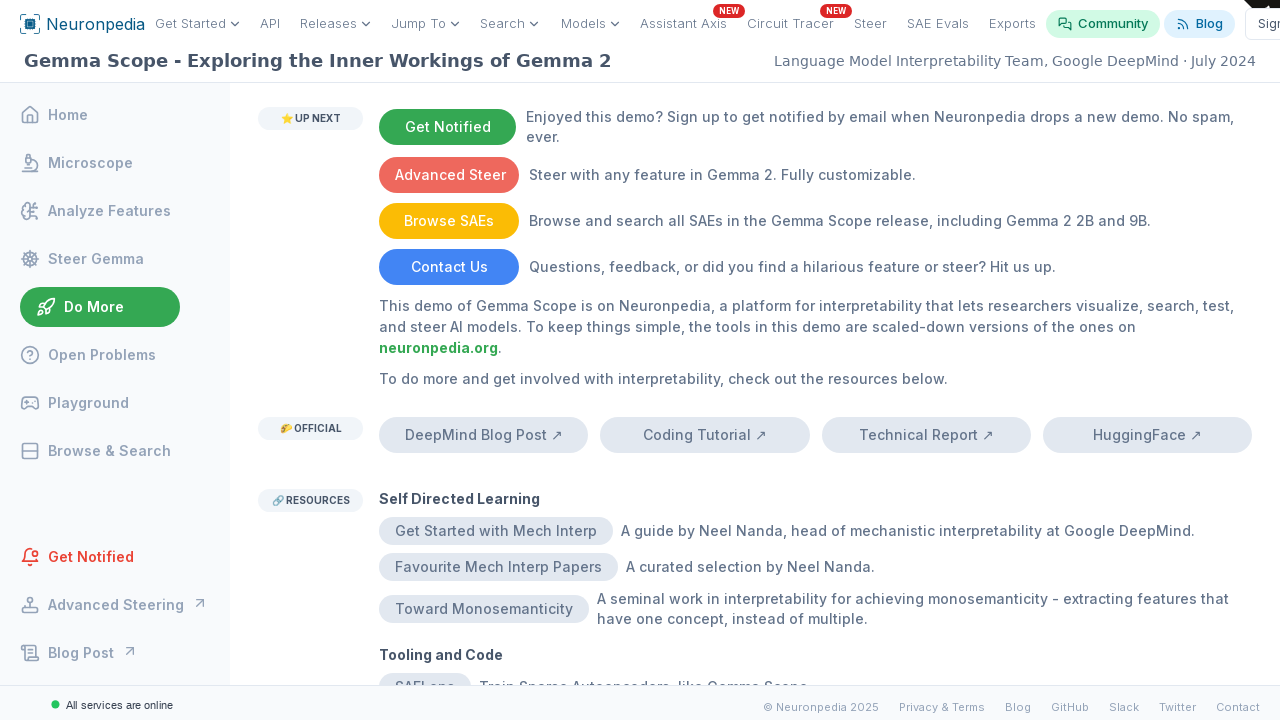